Tests unmarking items as complete by unchecking the checkbox

Starting URL: https://demo.playwright.dev/todomvc

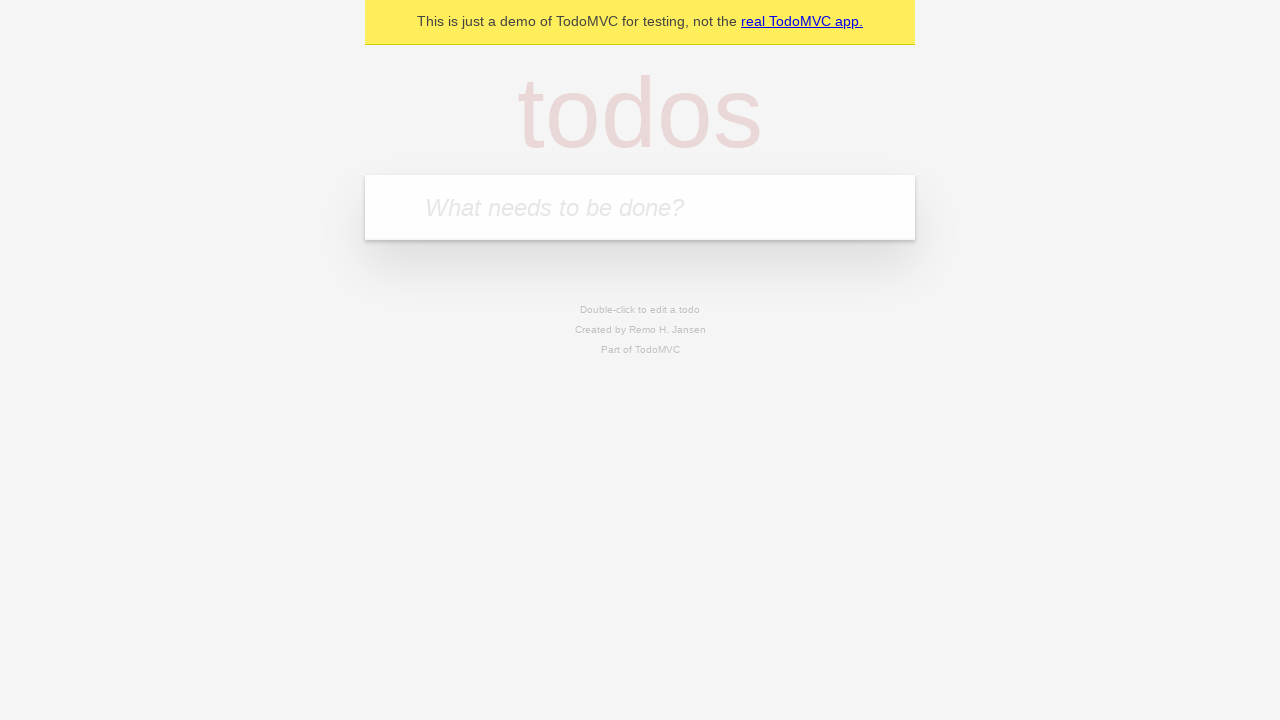

Filled todo input with 'buy some cheese' on internal:attr=[placeholder="What needs to be done?"i]
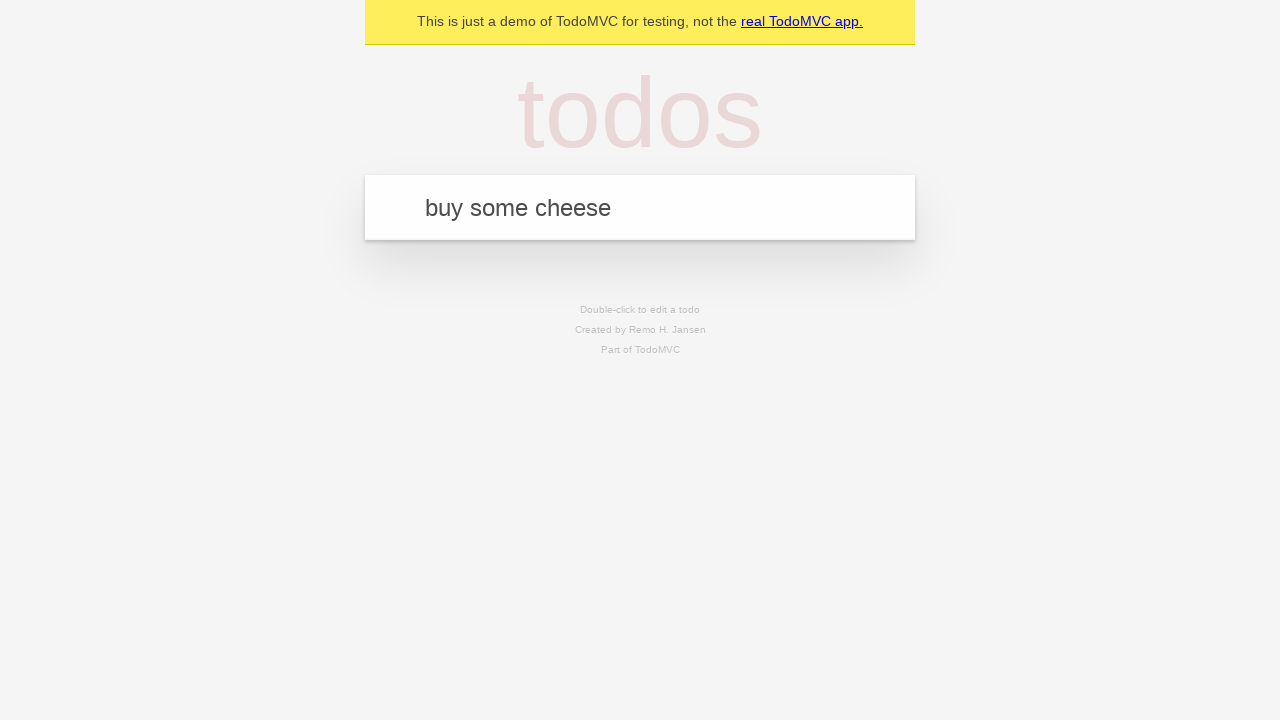

Pressed Enter to create todo item 'buy some cheese' on internal:attr=[placeholder="What needs to be done?"i]
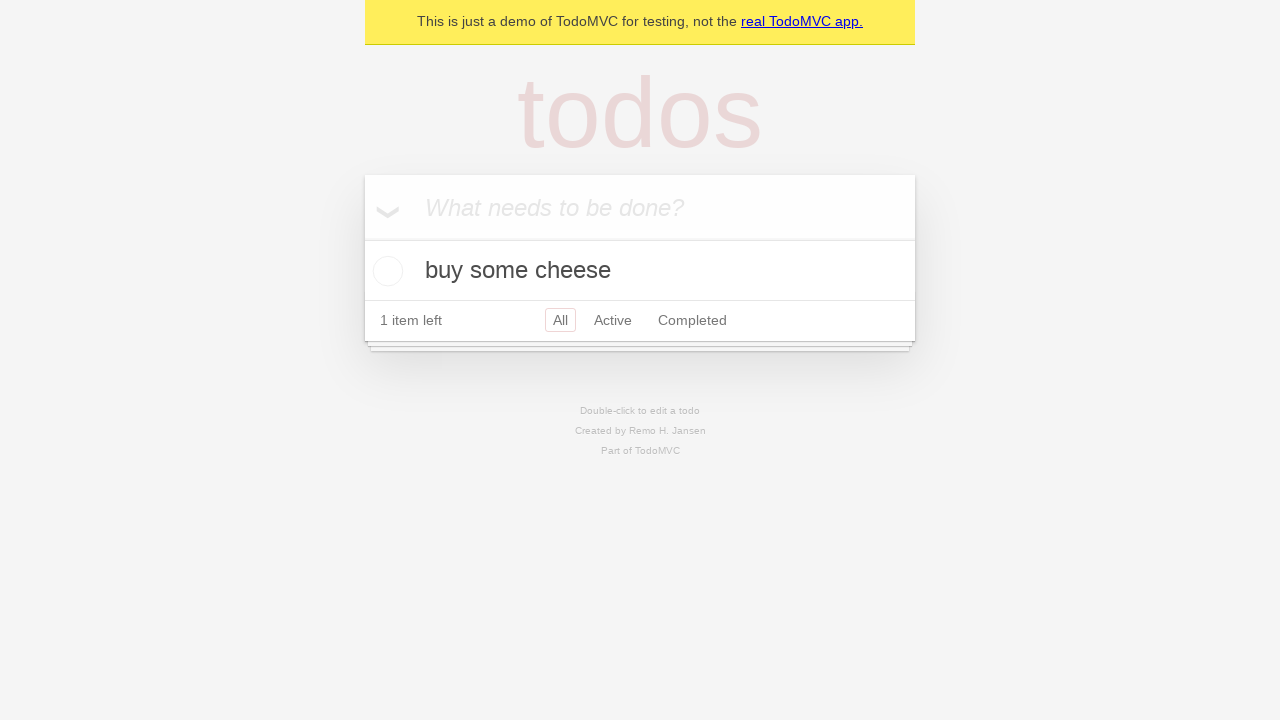

Filled todo input with 'feed the cat' on internal:attr=[placeholder="What needs to be done?"i]
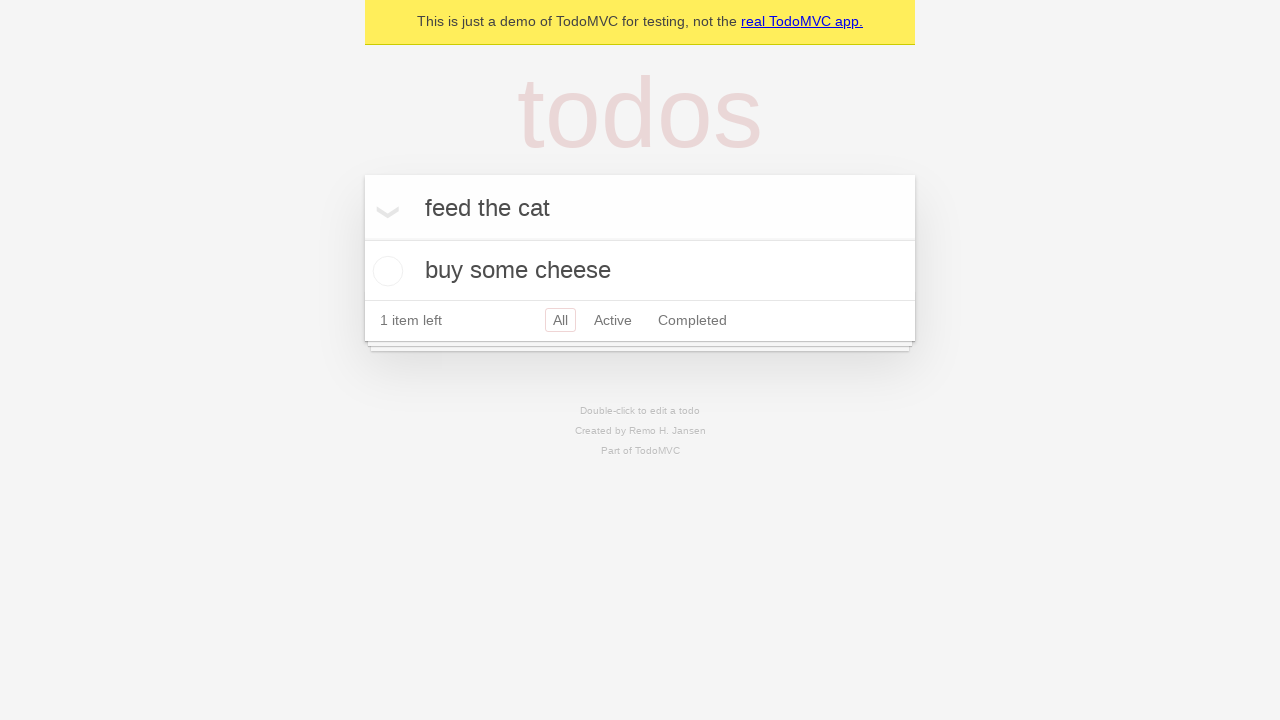

Pressed Enter to create todo item 'feed the cat' on internal:attr=[placeholder="What needs to be done?"i]
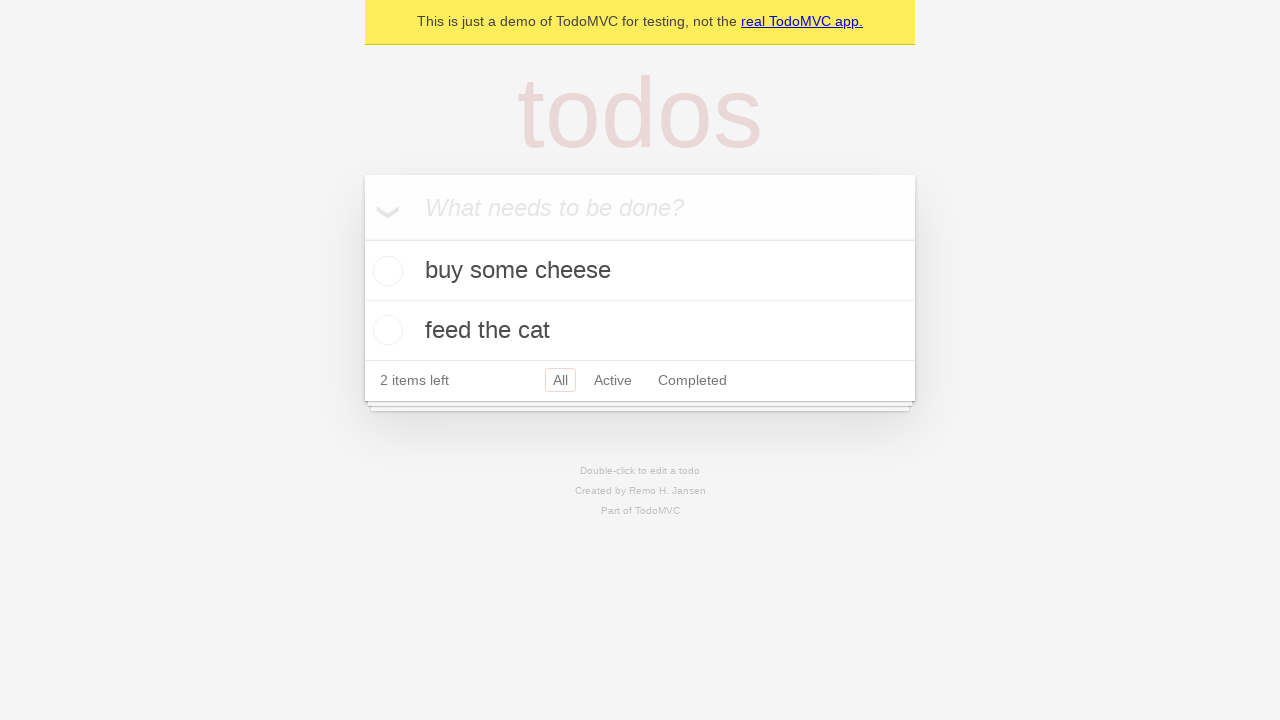

Located first todo item
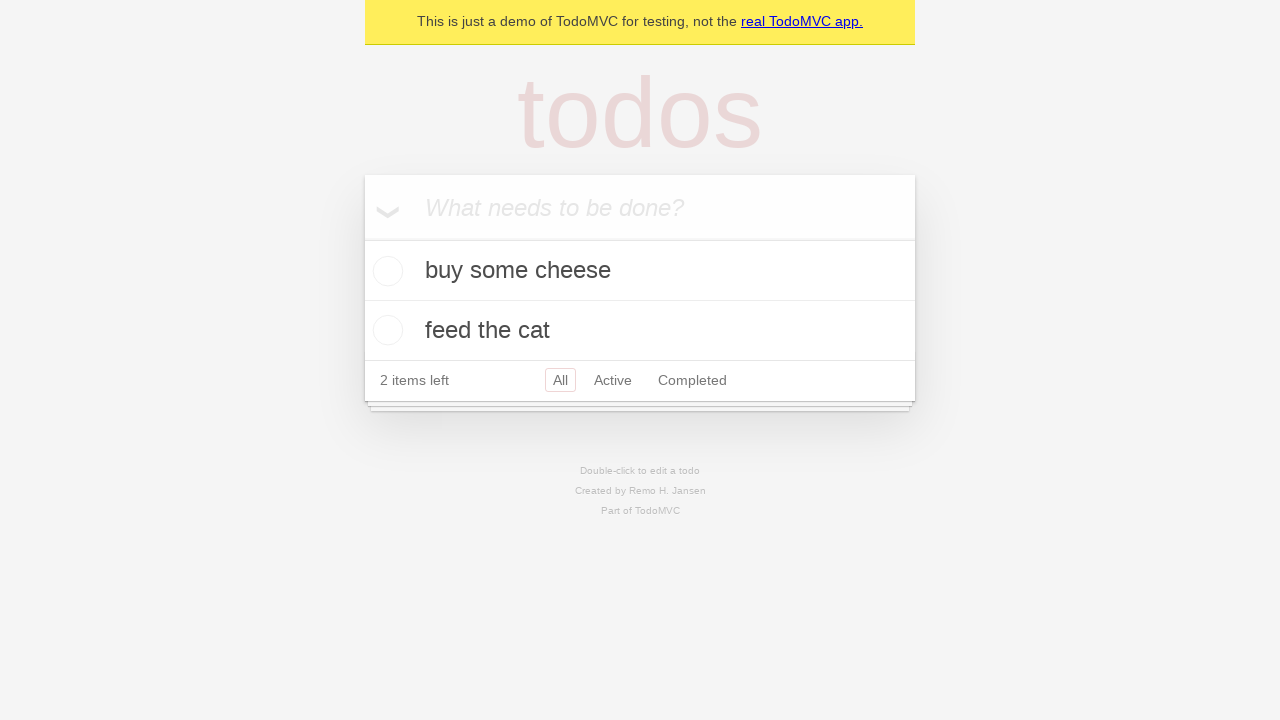

Located checkbox for first todo item
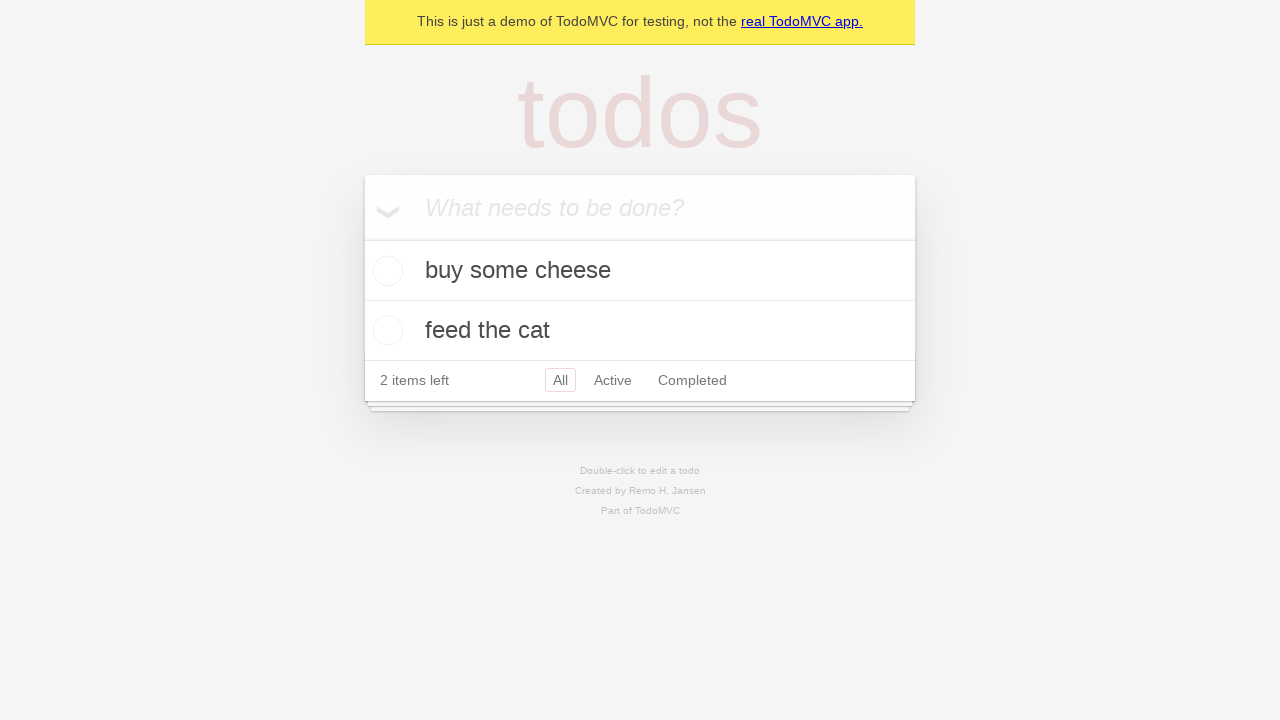

Checked the first todo item as complete at (385, 271) on internal:testid=[data-testid="todo-item"s] >> nth=0 >> internal:role=checkbox
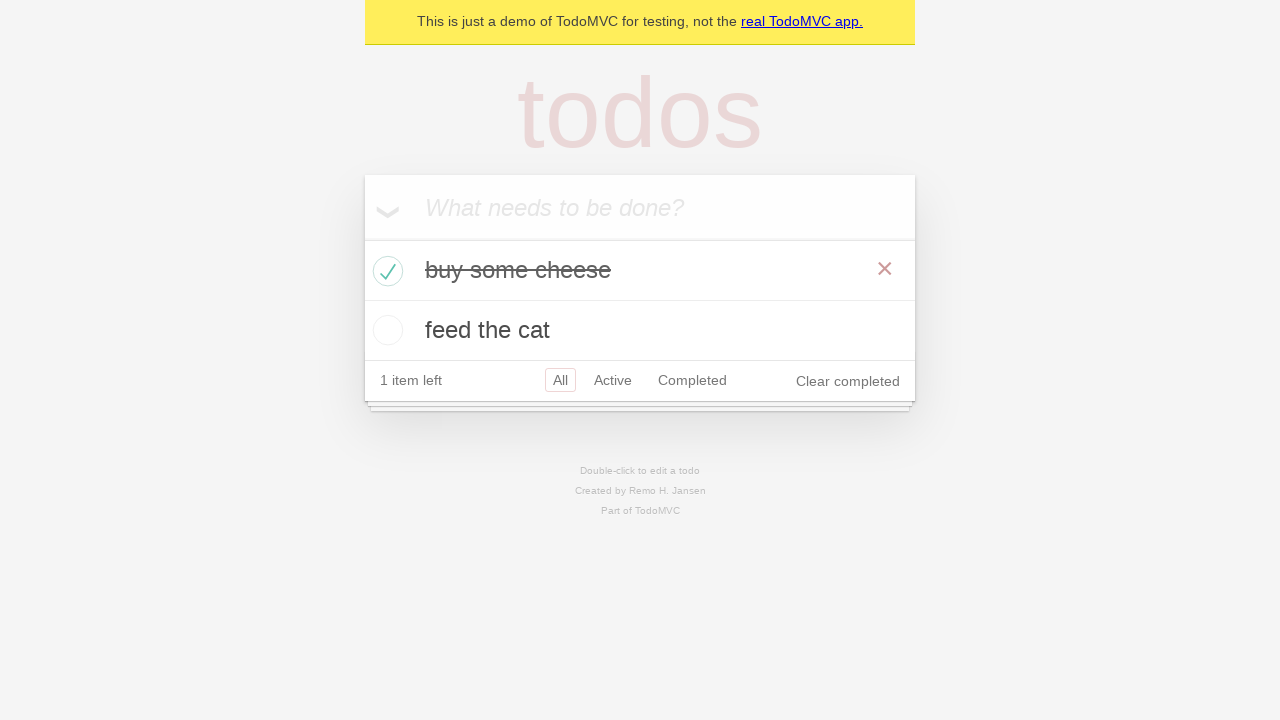

Unchecked the first todo item to mark it as incomplete at (385, 271) on internal:testid=[data-testid="todo-item"s] >> nth=0 >> internal:role=checkbox
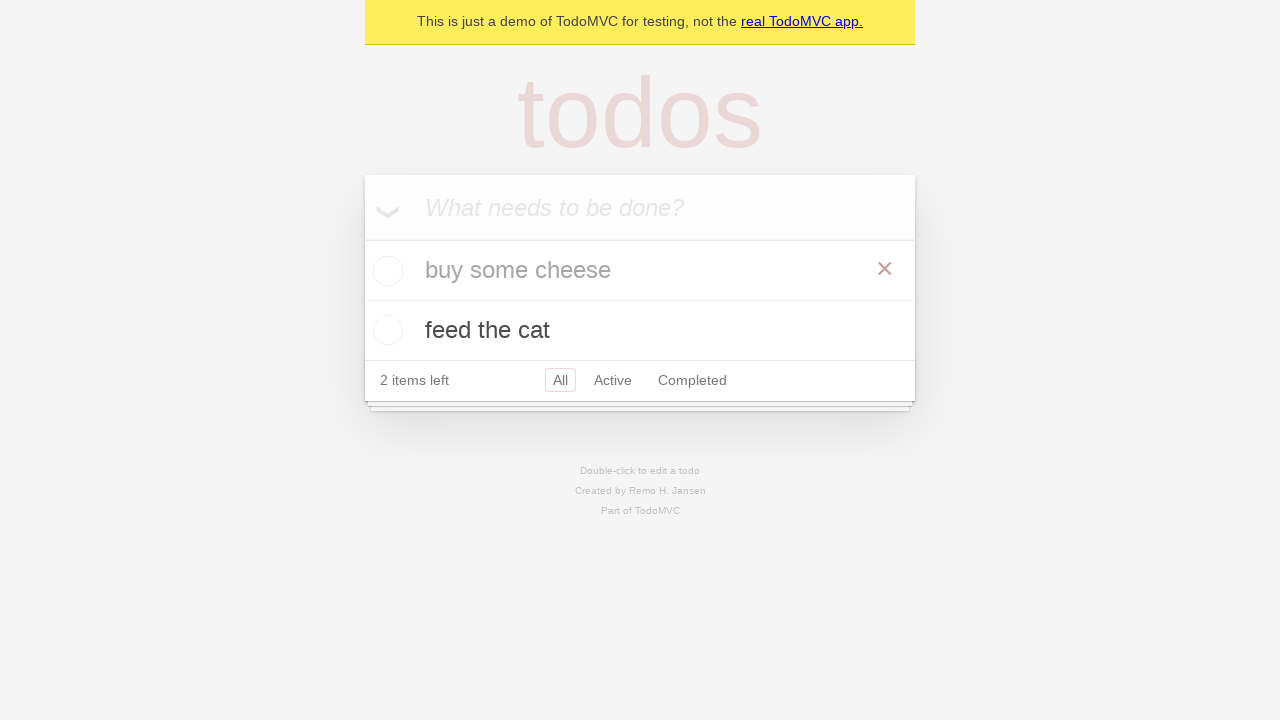

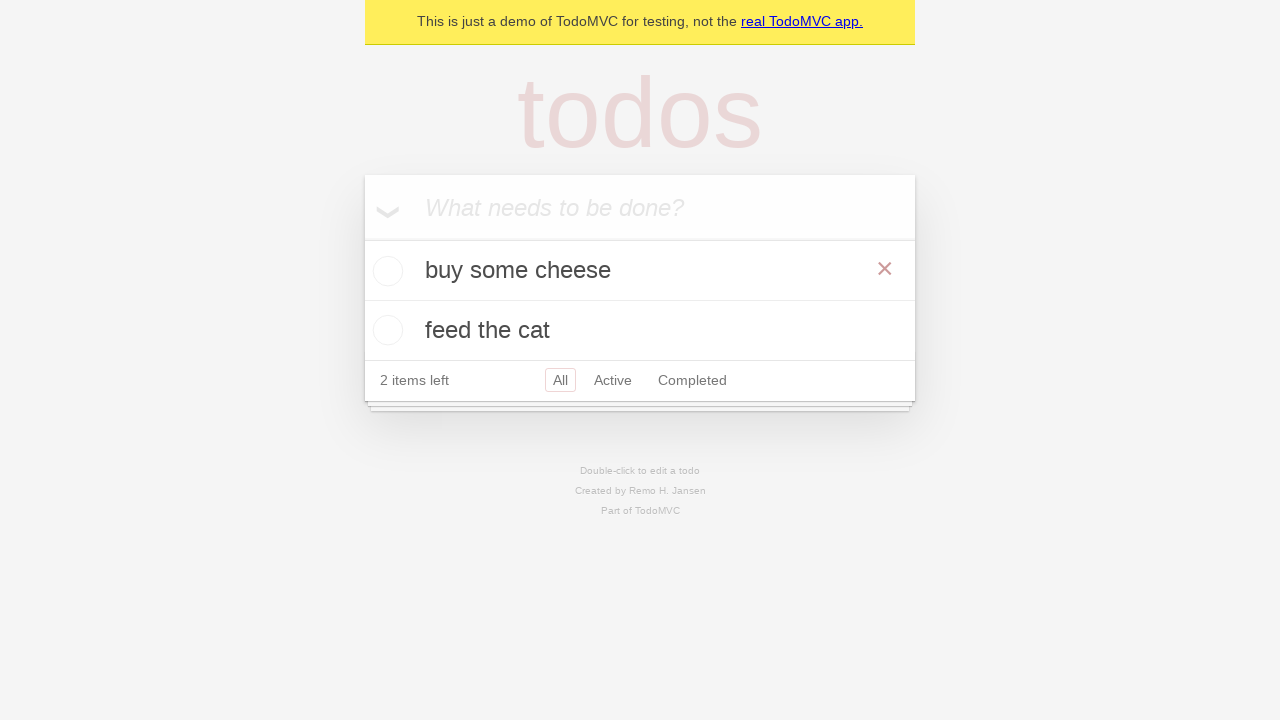